Tests explicit wait functionality by waiting for a price element to display "100", then clicking a book button, reading a value, calculating a mathematical result, filling it into an input field, and clicking solve.

Starting URL: http://suninjuly.github.io/explicit_wait2.html

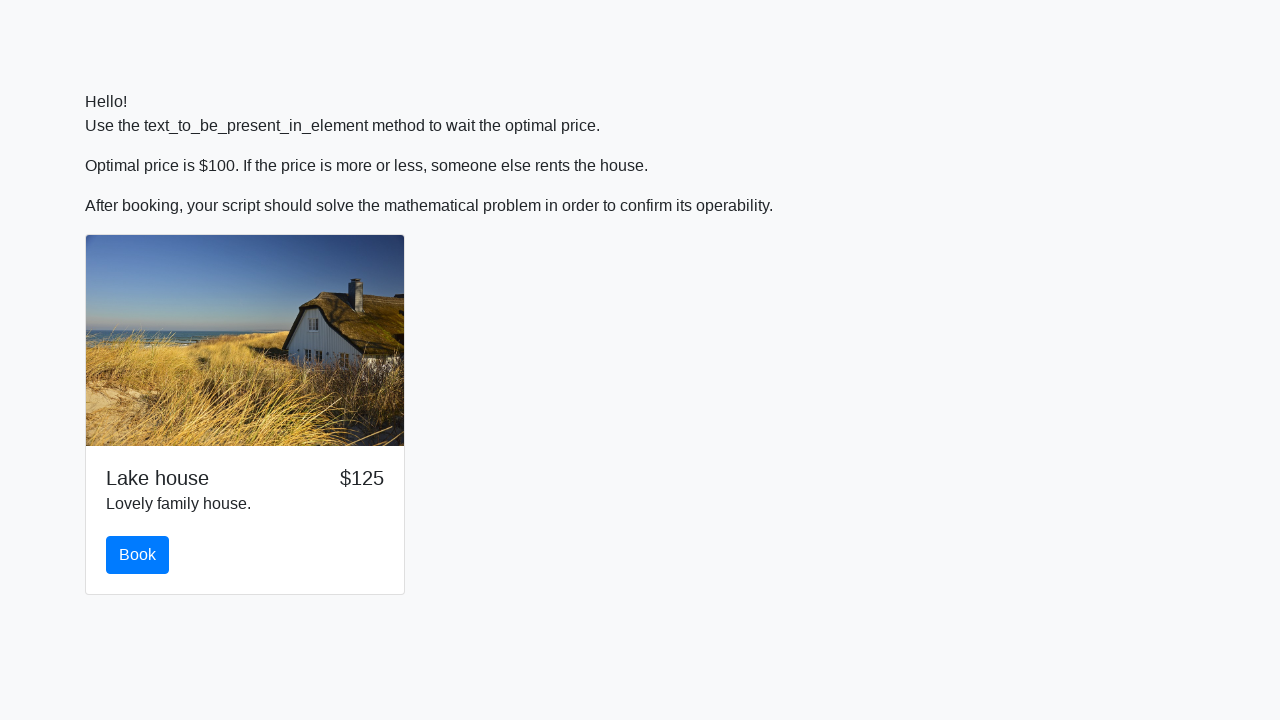

Waited for price element to display '100'
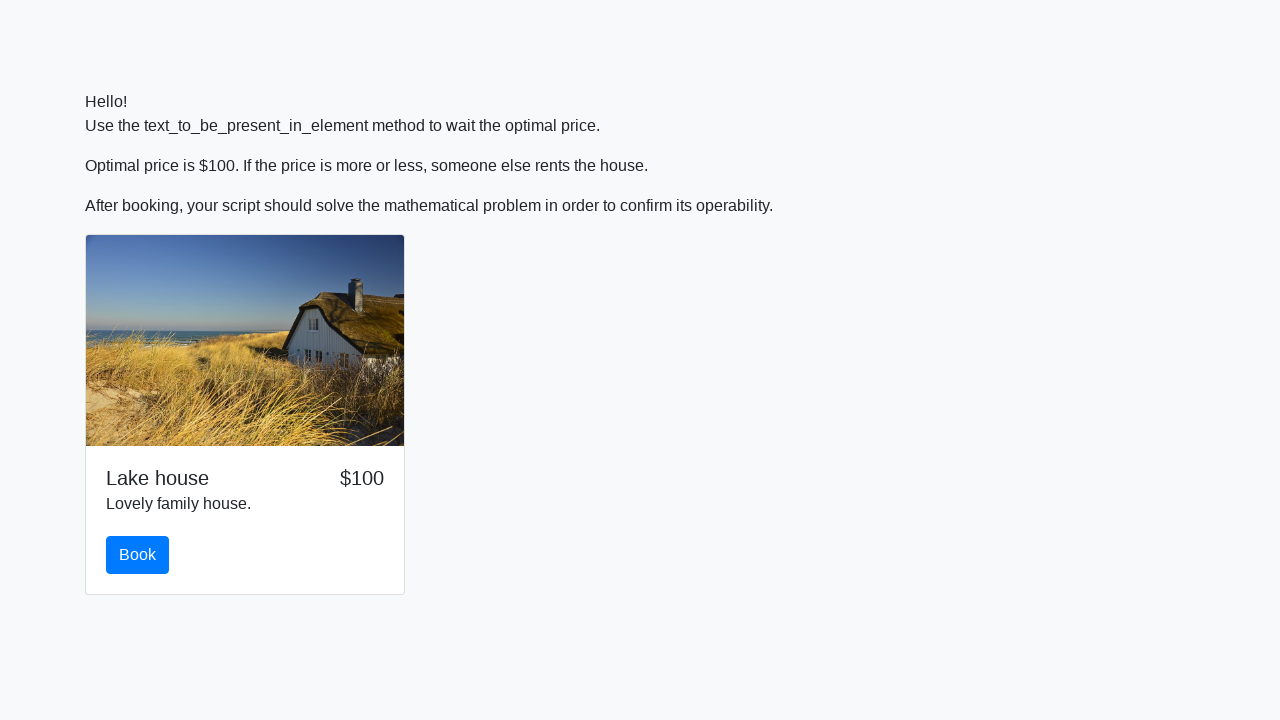

Clicked the book button at (138, 555) on #book
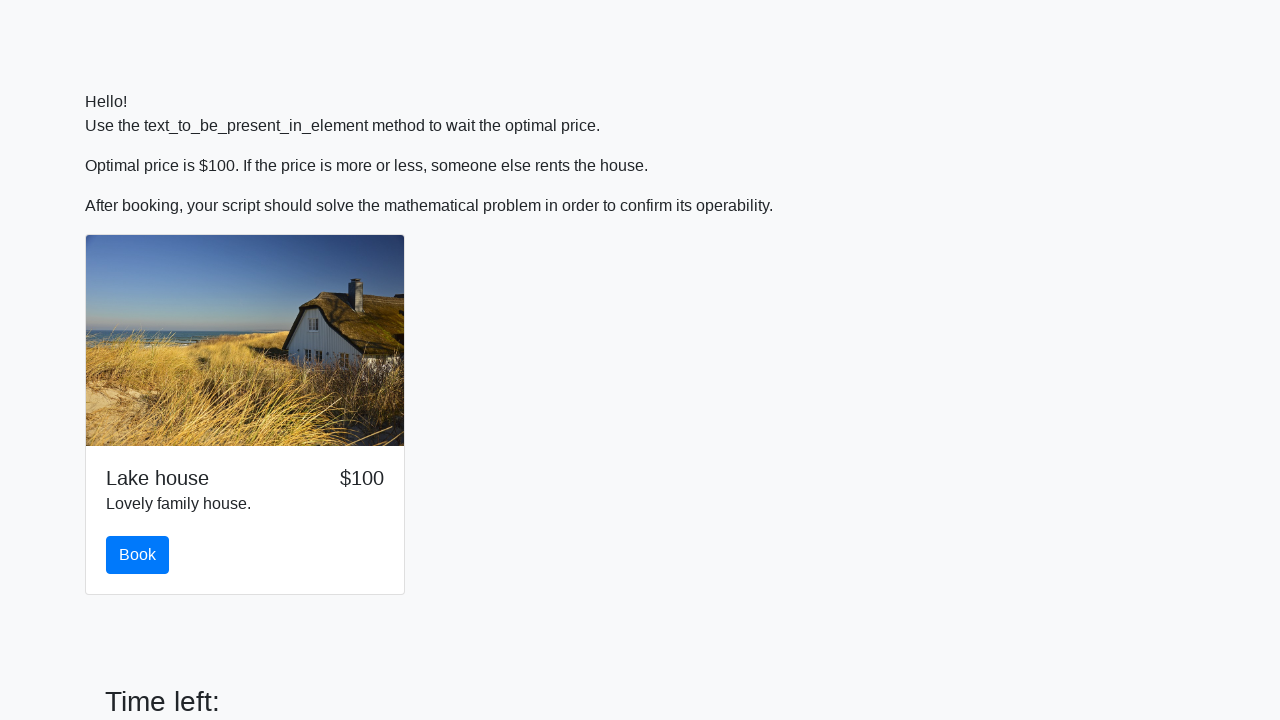

Retrieved x value from input_value element
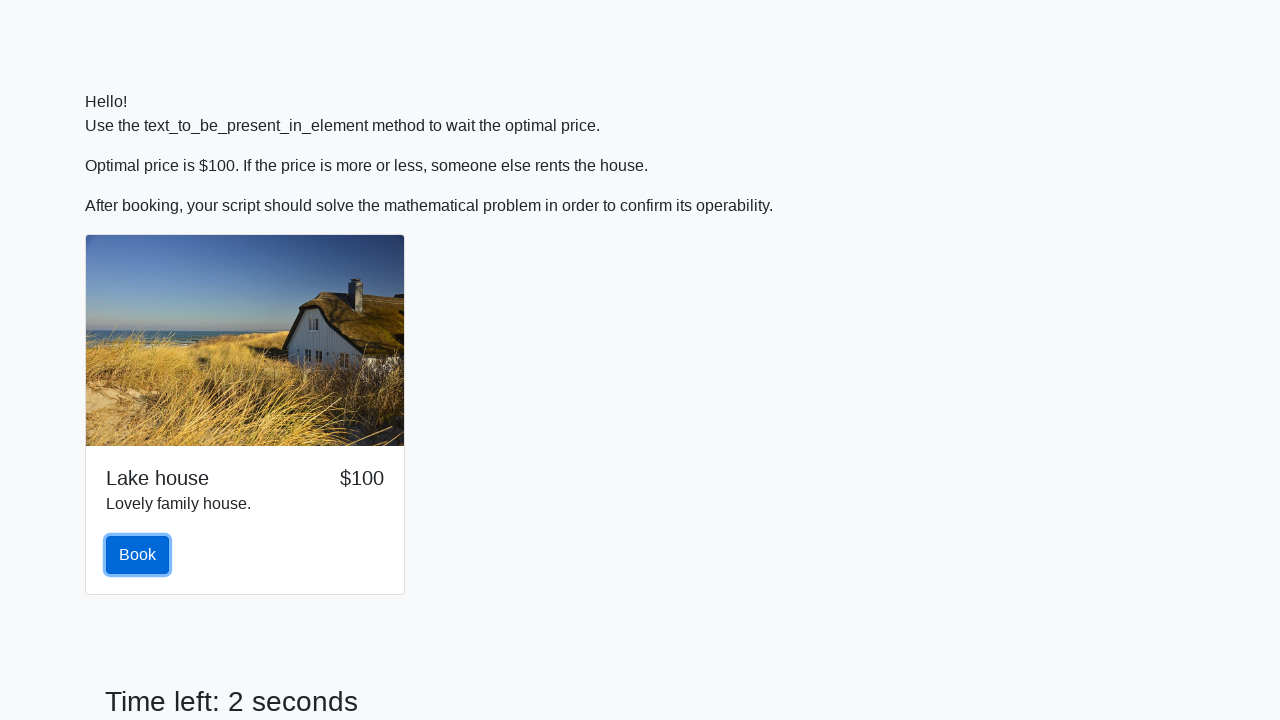

Calculated y value using formula: 1.7735325081357896
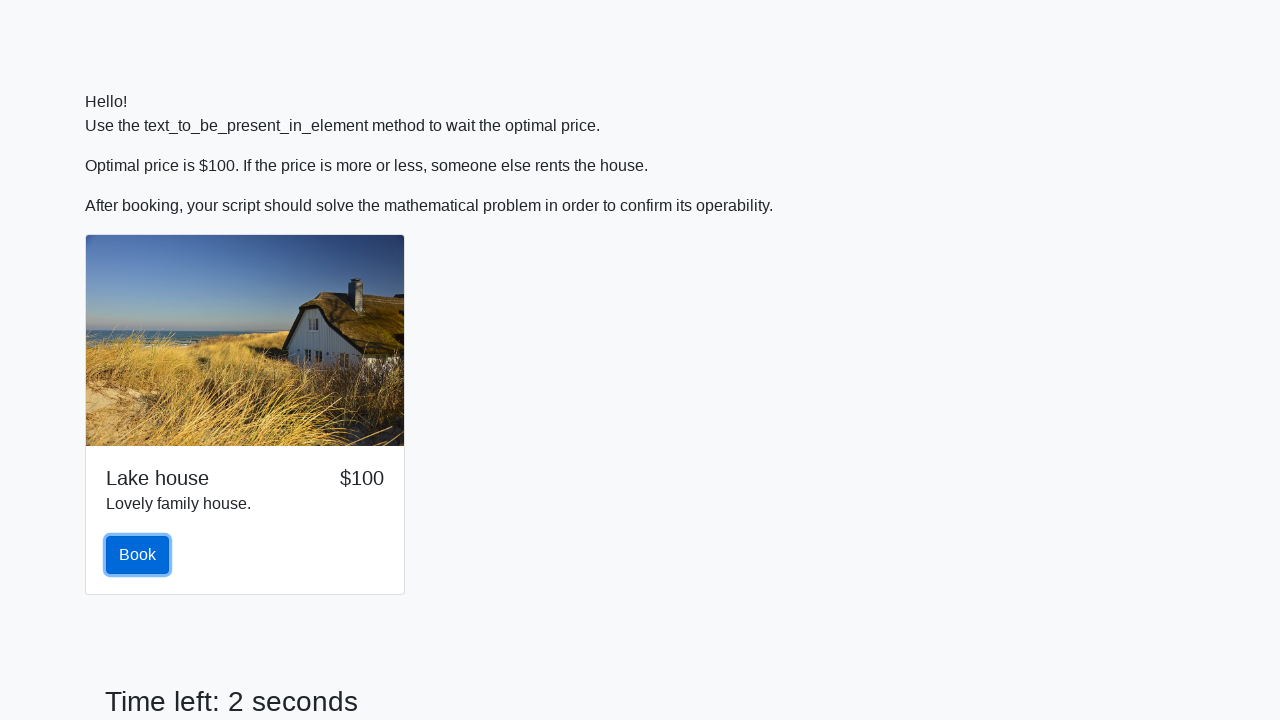

Filled calculated value into input field on input
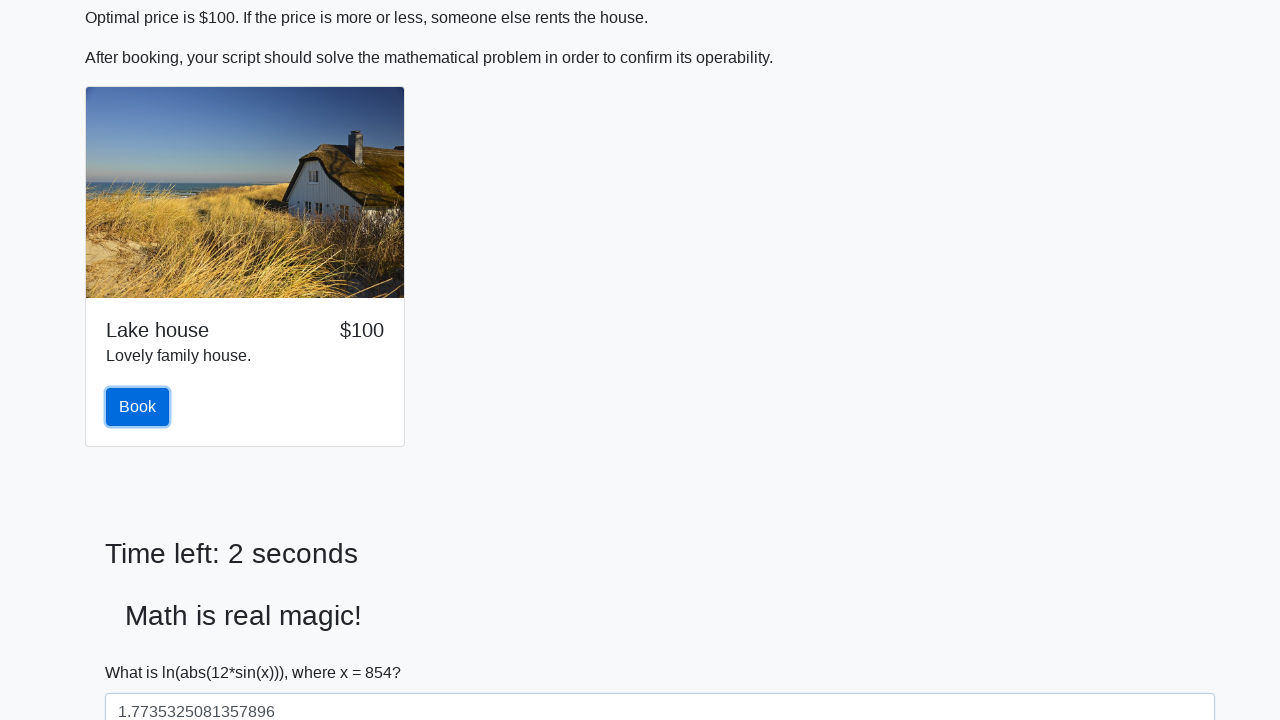

Clicked the solve button at (143, 651) on #solve
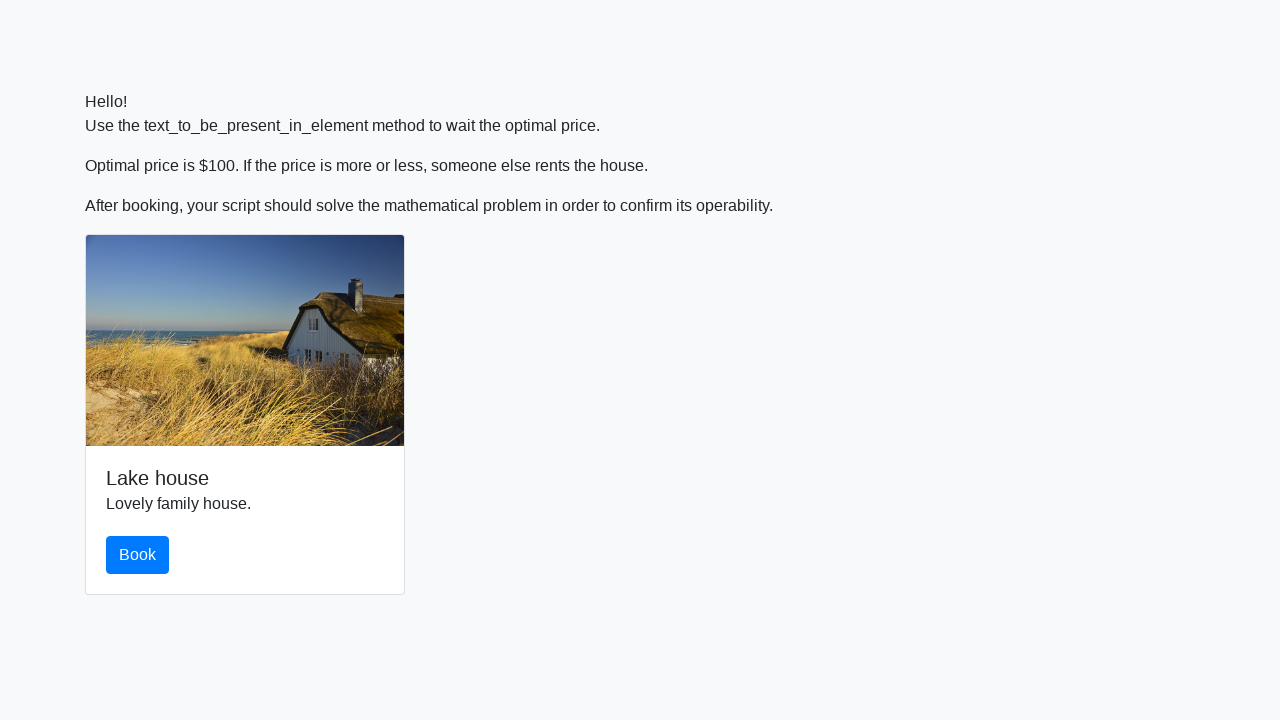

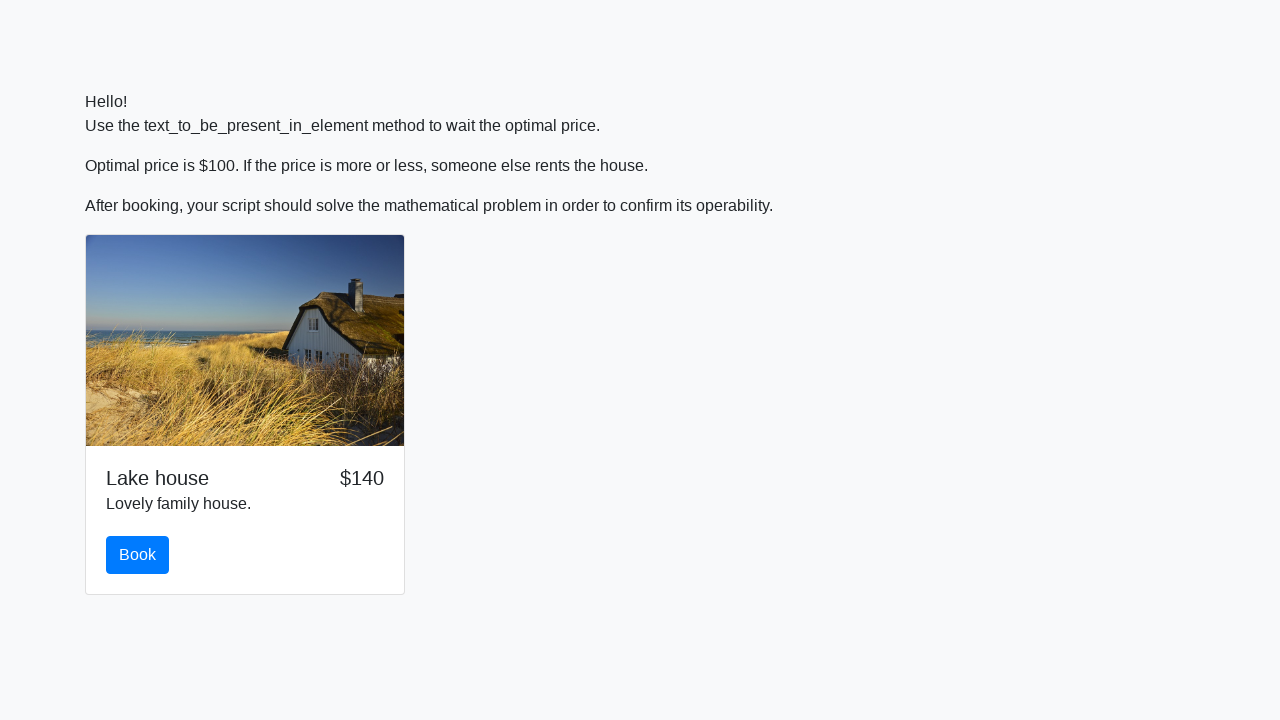